Tests product filtering functionality on an e-commerce site by navigating through categories, applying filters for categories and brands, and verifying filtered results are displayed

Starting URL: https://pennyshop.ba/shop/penny-plus

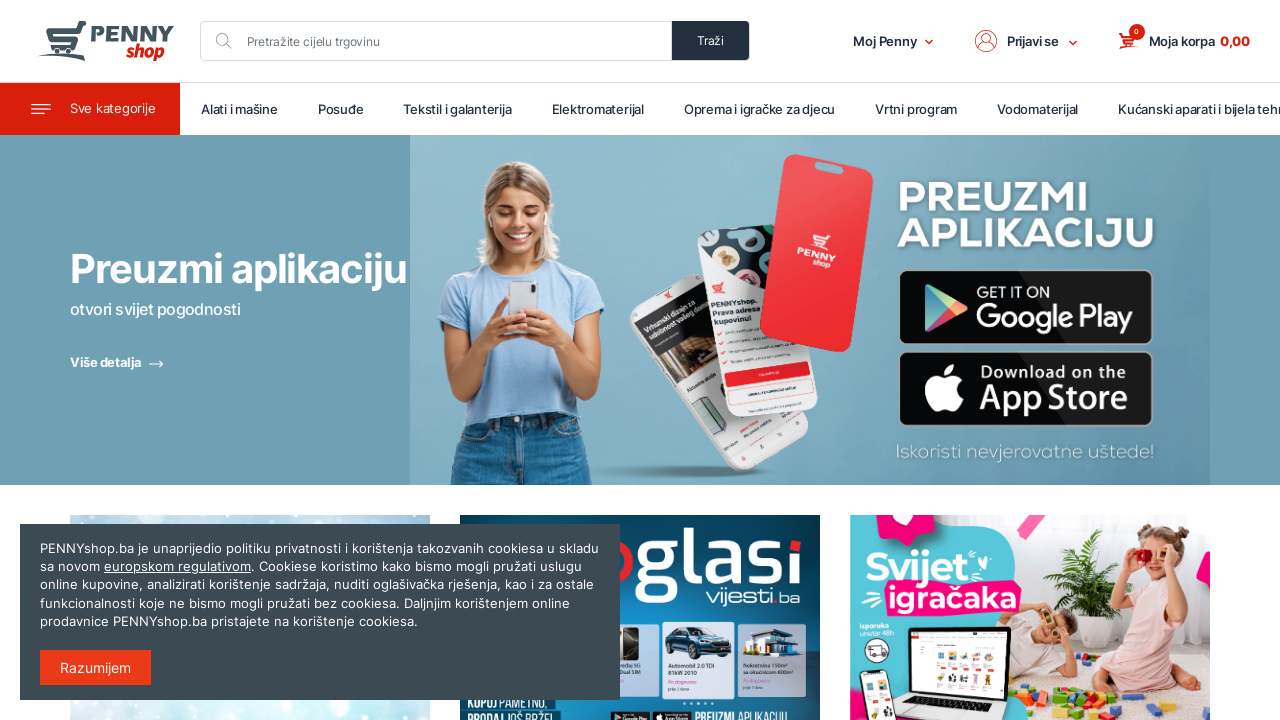

Opened category menu at (90, 109) on xpath=/html/body/header/nav[2]/button
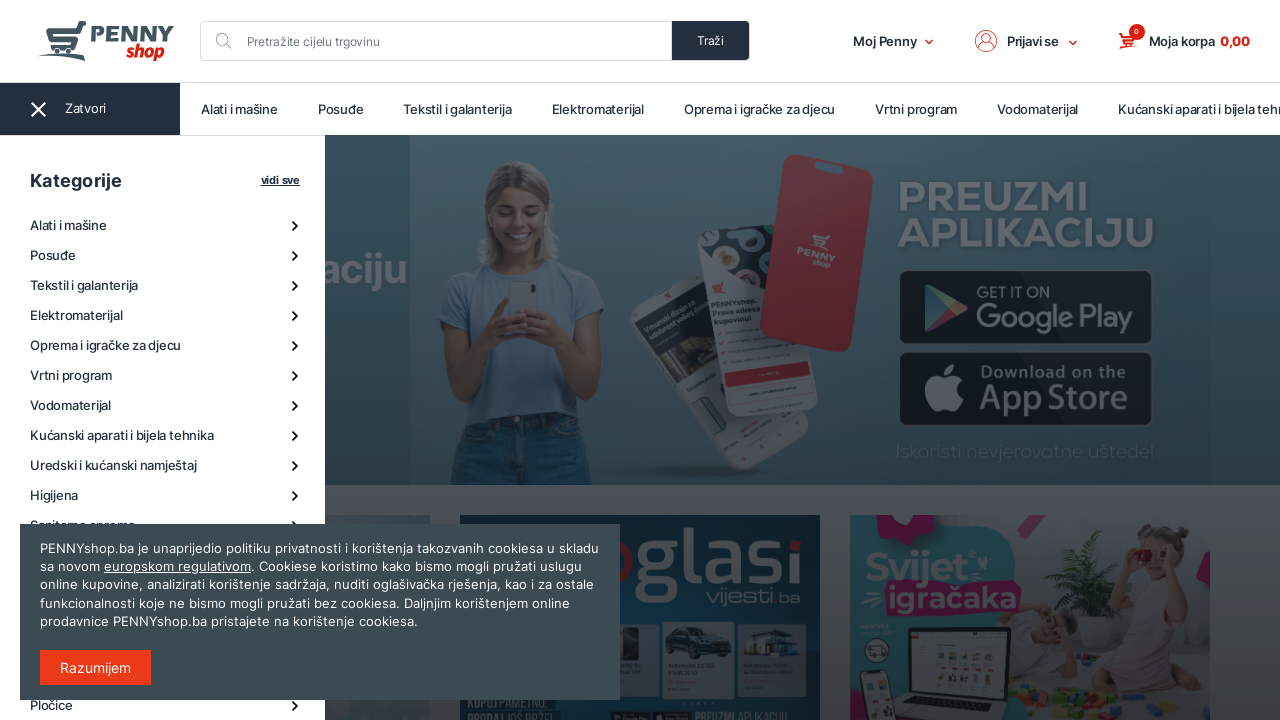

Waited for category menu to load
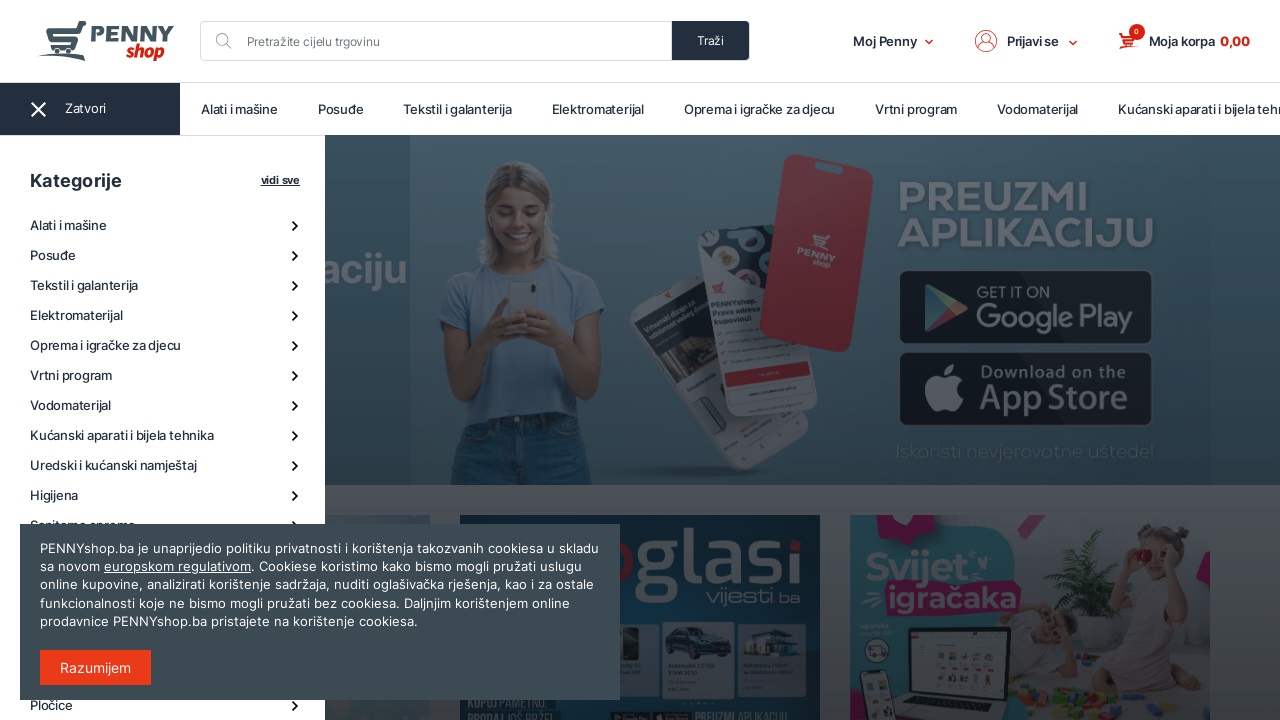

Header content loaded
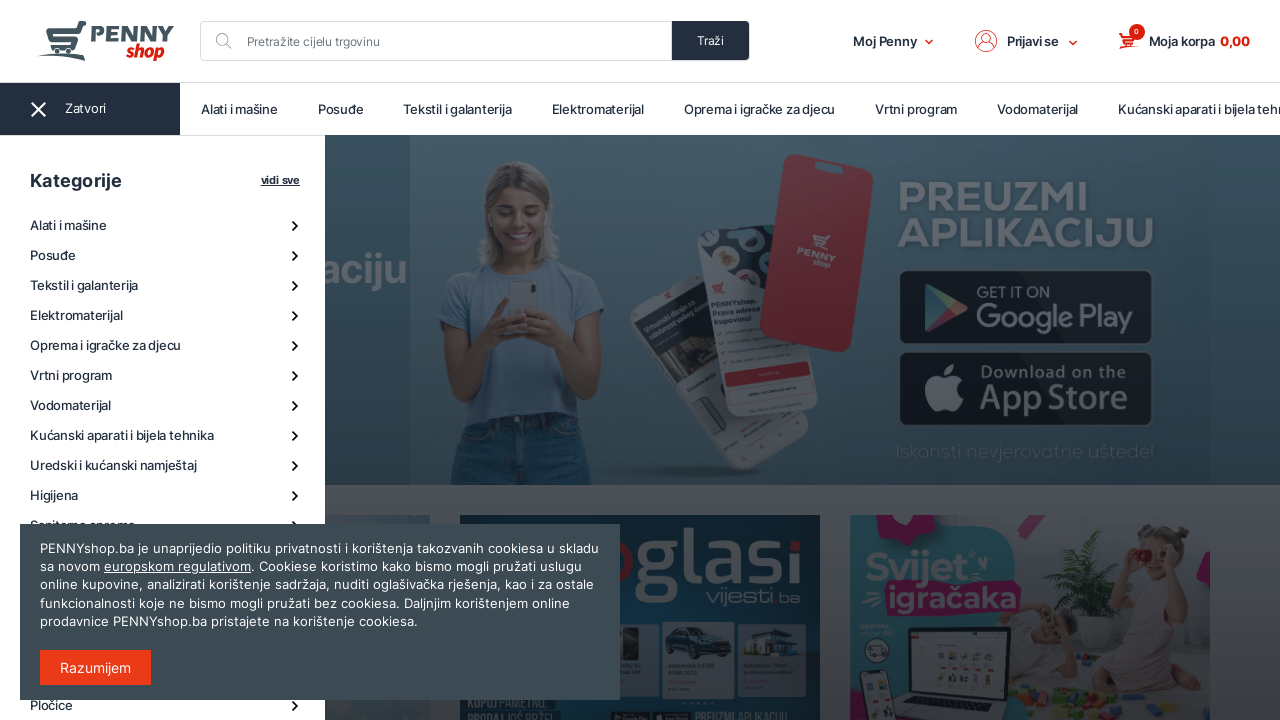

Clicked on second category label at (165, 226) on xpath=/html/body/header/div/ul/li[2]/label
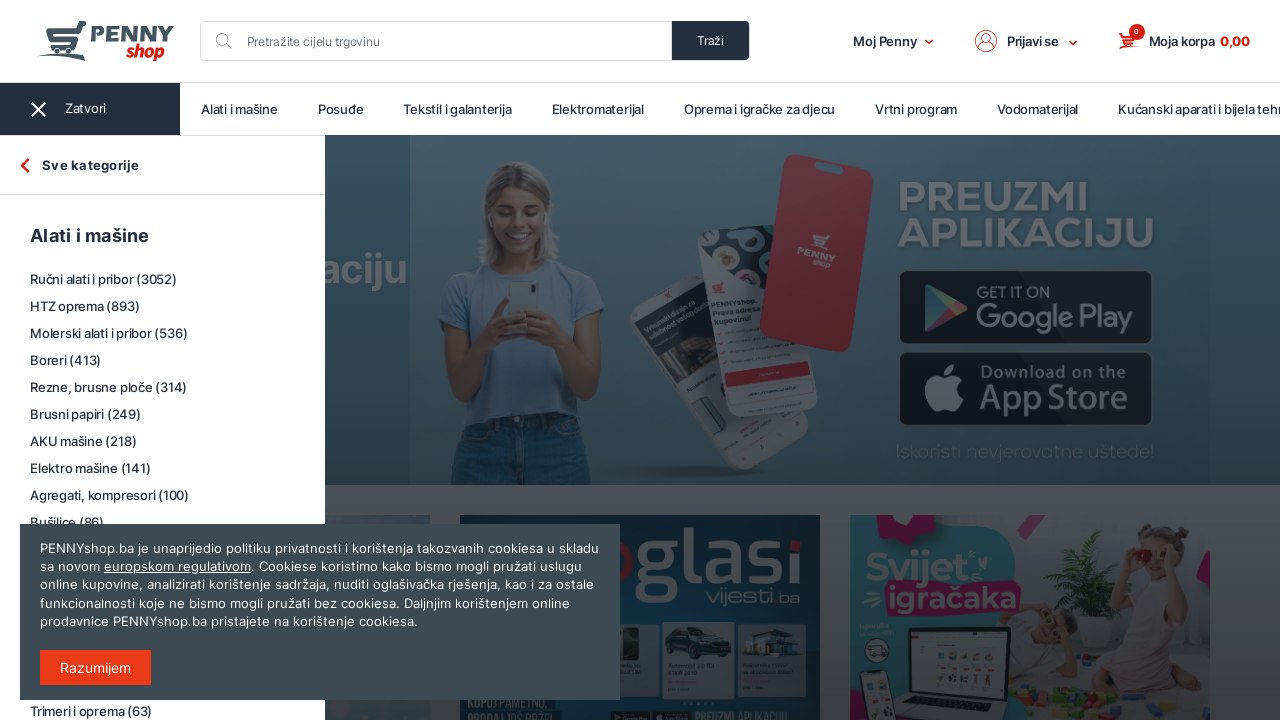

Waited for category expansion
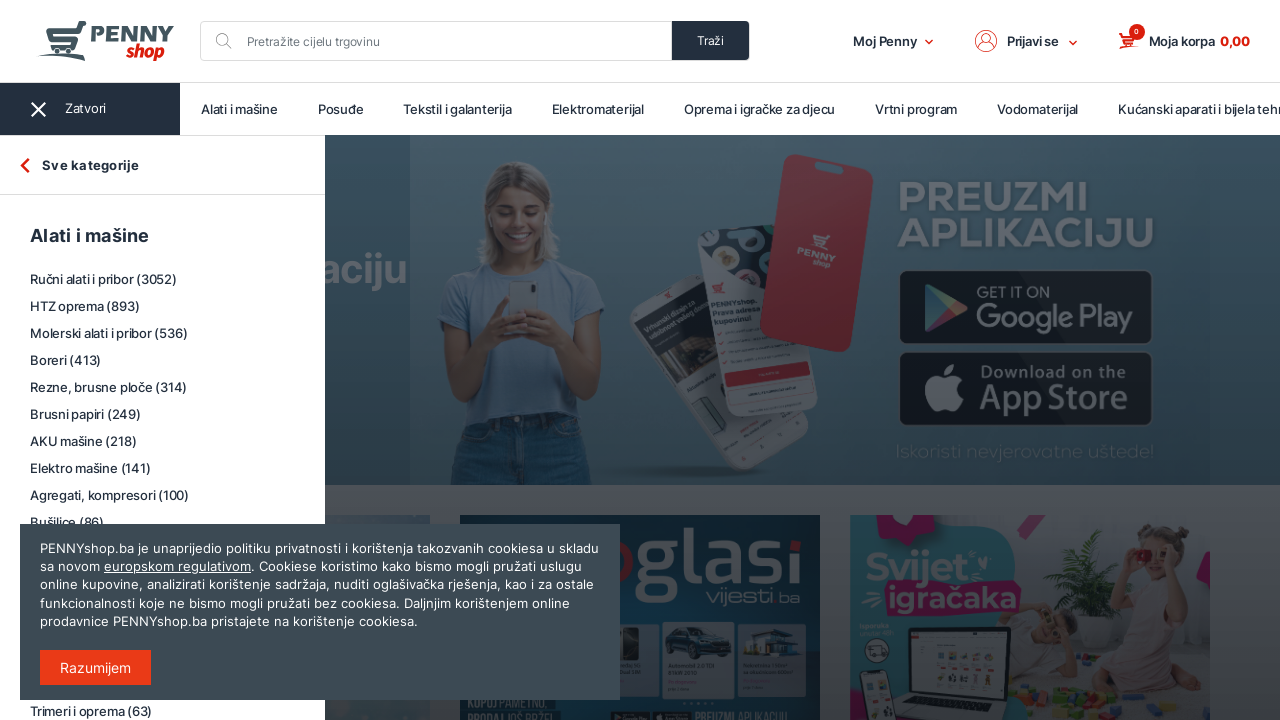

Clicked on subcategory link at (165, 280) on xpath=/html/body/header/div/ul/li[2]/div/ul/li[2]/a
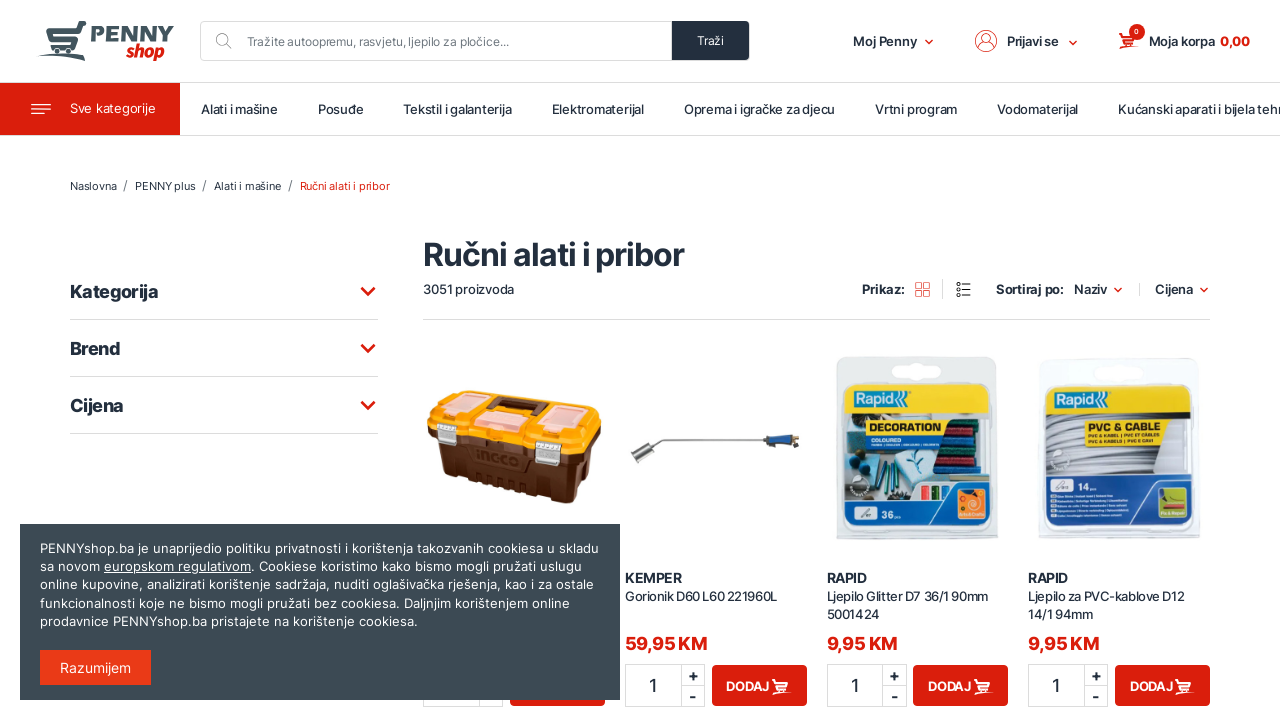

Opened category filter section at (224, 291) on #headingFilterMobCategories
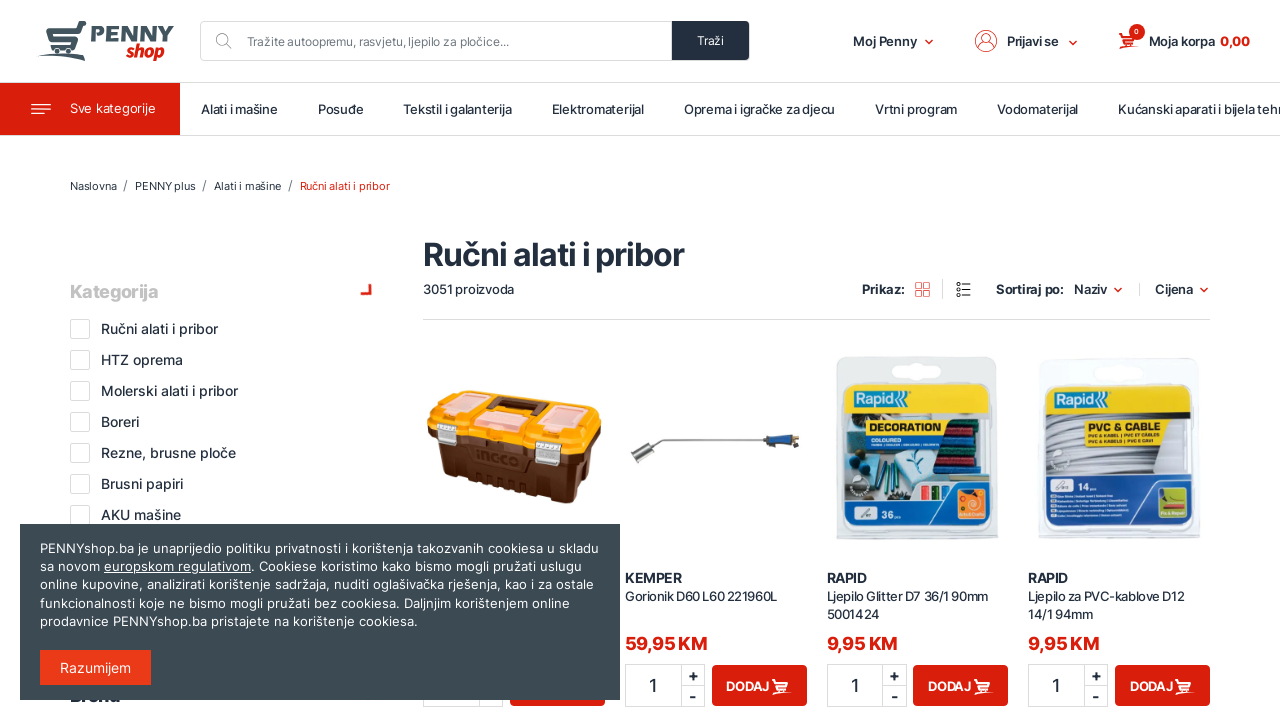

Waited for category filter to expand
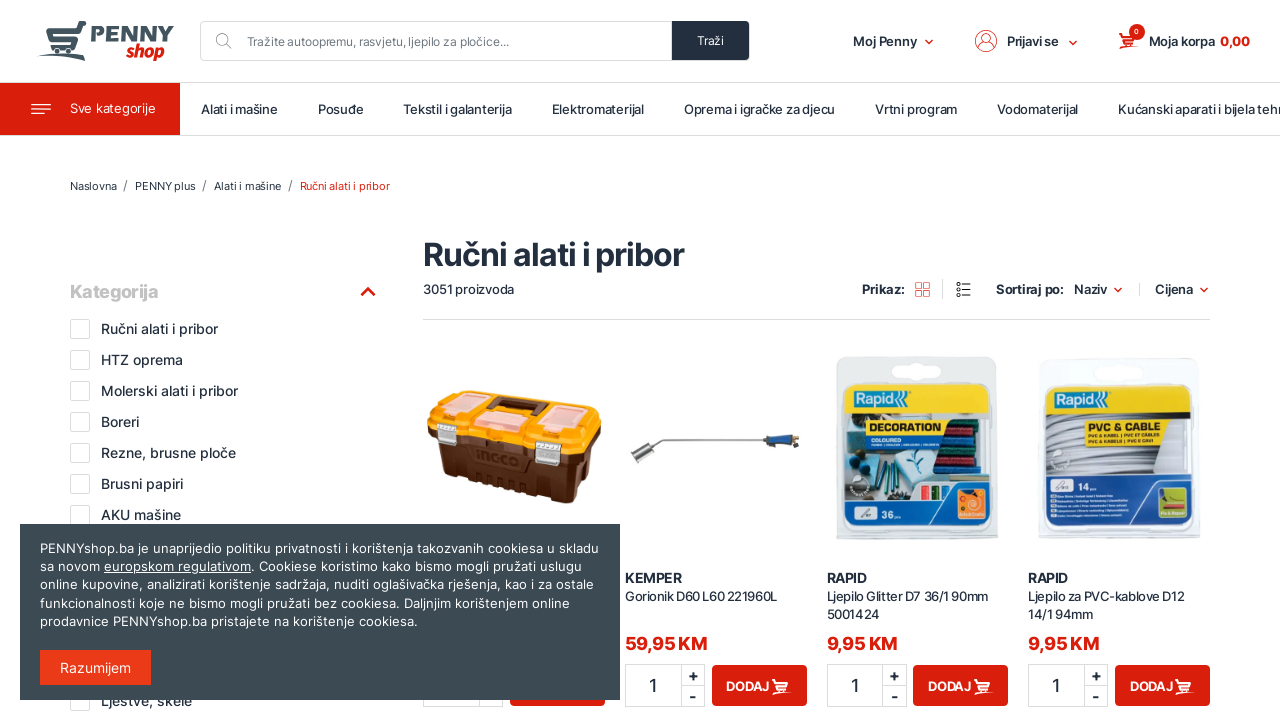

Applied first category filter at (224, 329) on //*[@id="collapseFilterMobCategories"]/div/div[1]
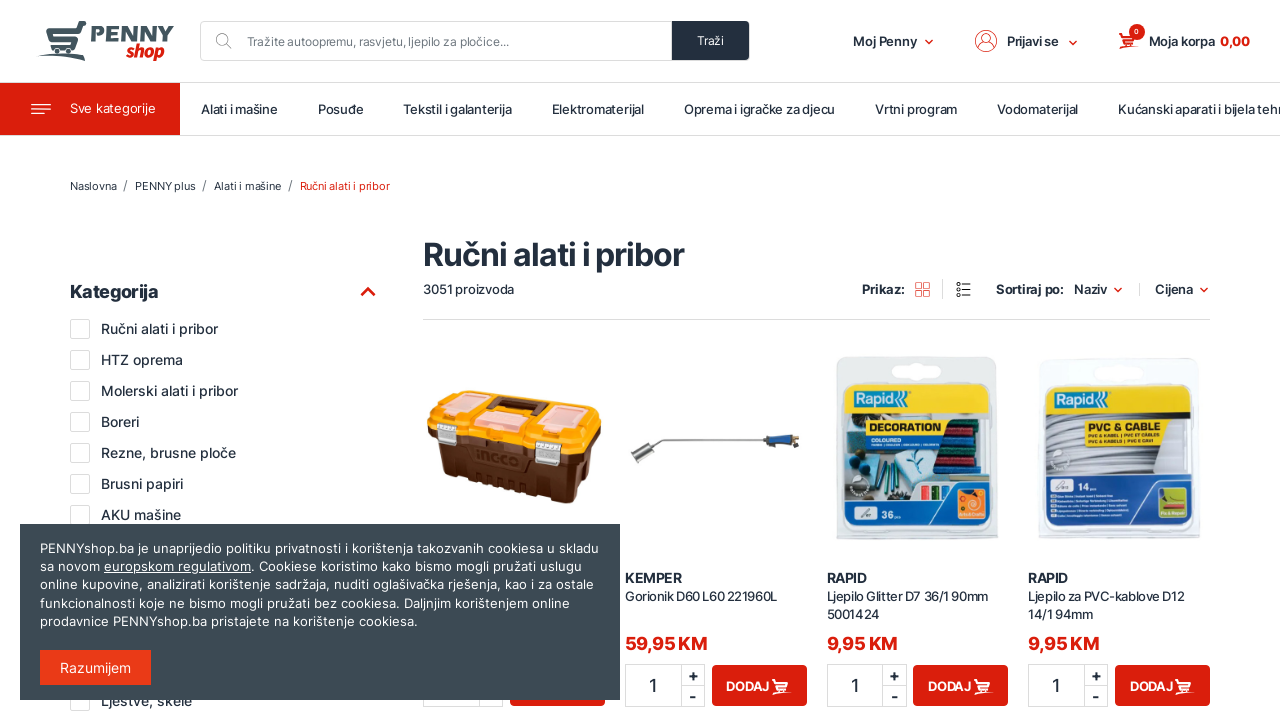

Waited for filter to apply
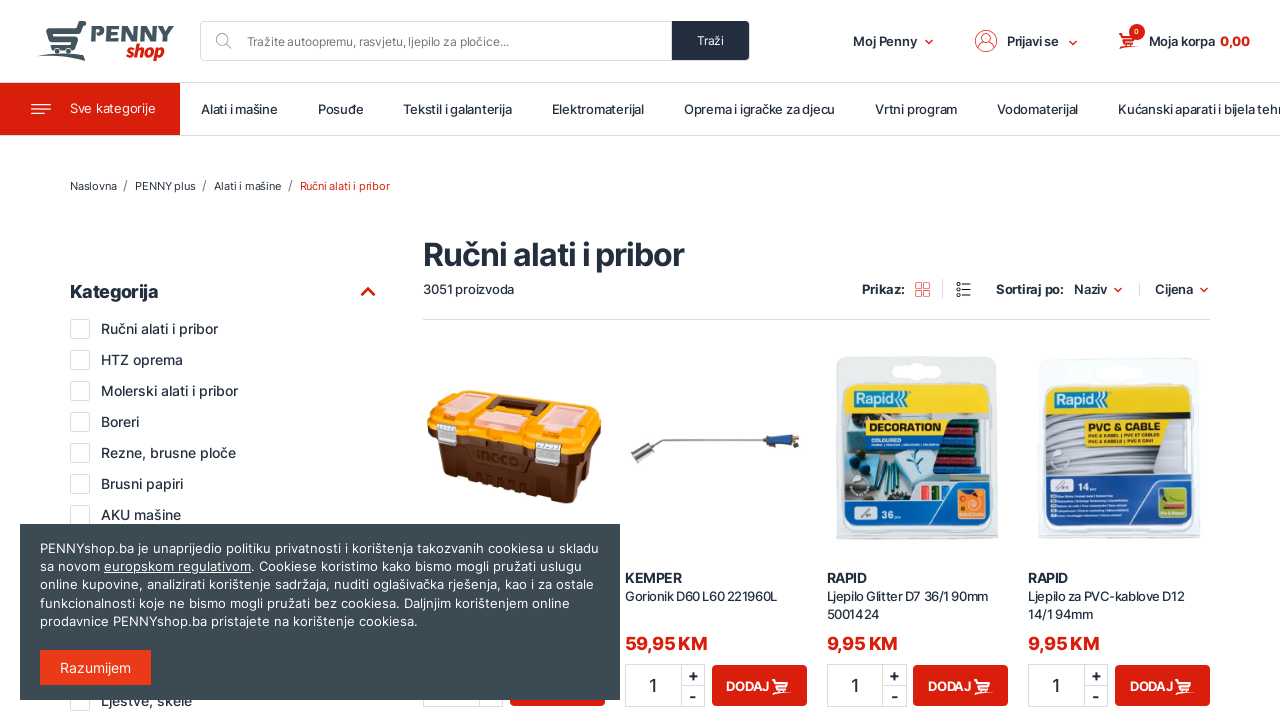

Opened brand filter section at (224, 160) on #headingFilterMobBrands
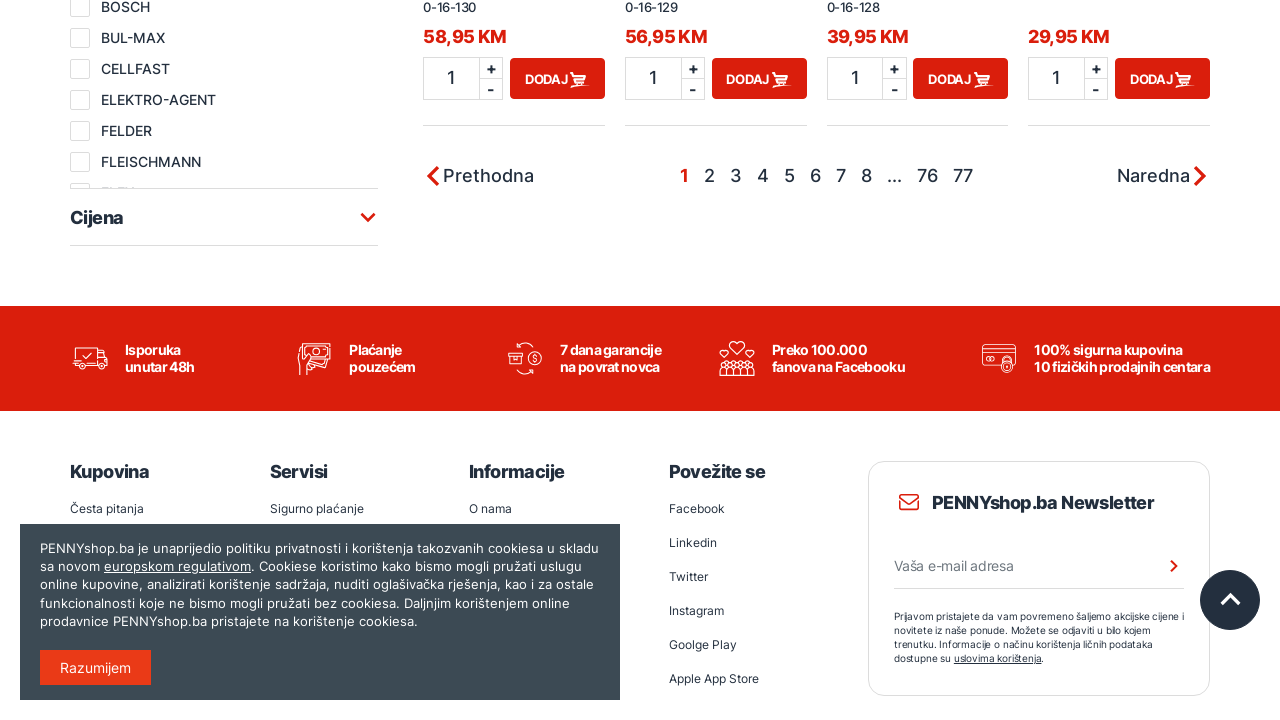

Applied brand filter at (224, 352) on //*[@id="collapseFilterMobBrands"]/div/div[37]
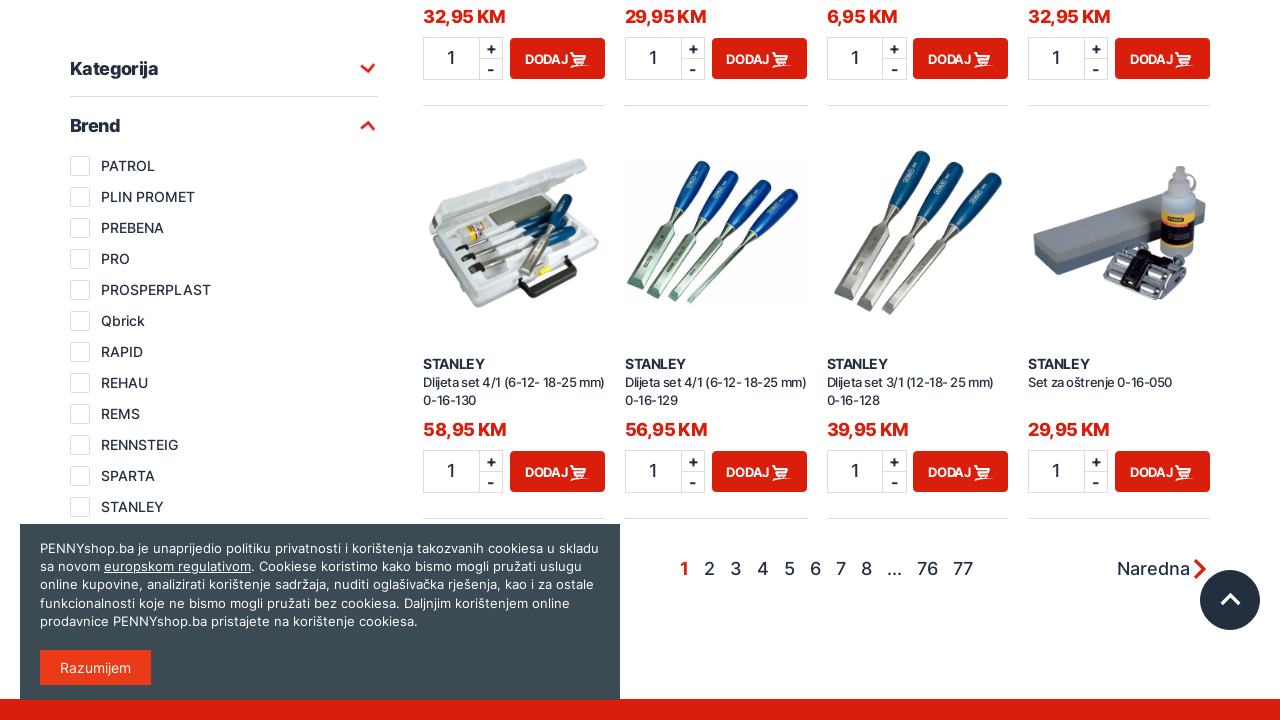

Waited for brand filter to apply
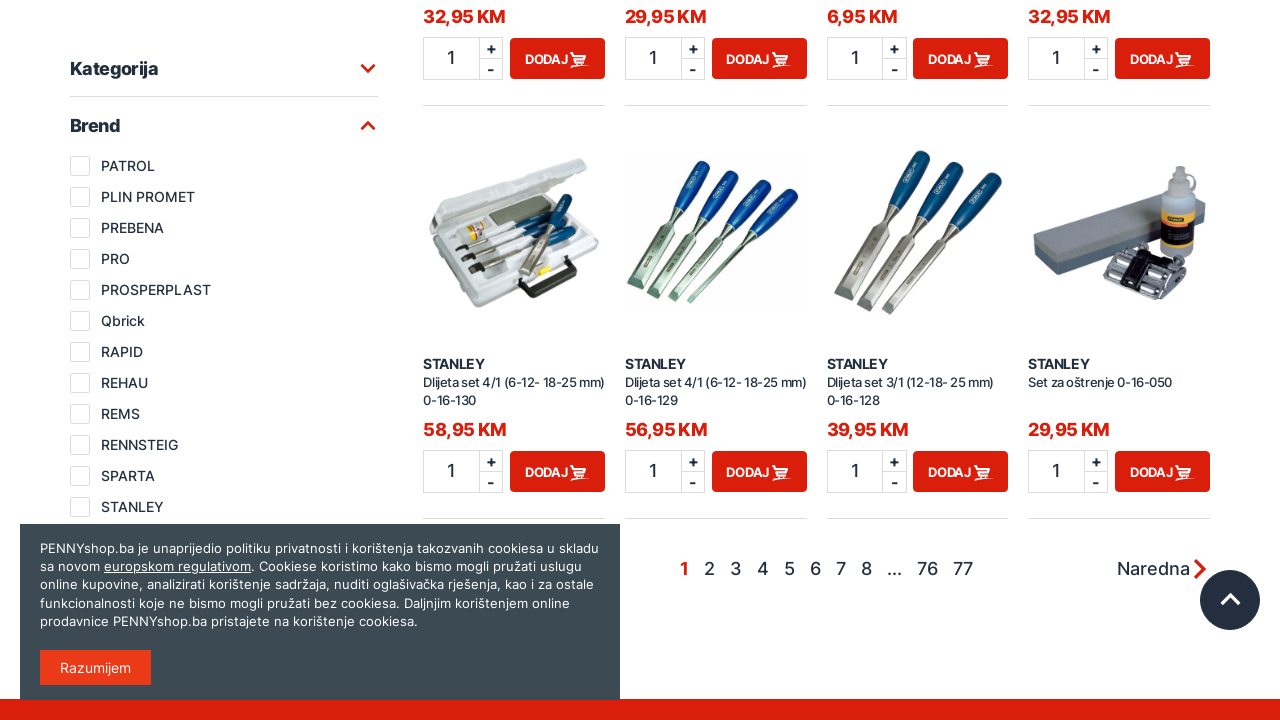

Verified filtered results container loaded with applied category and brand filters
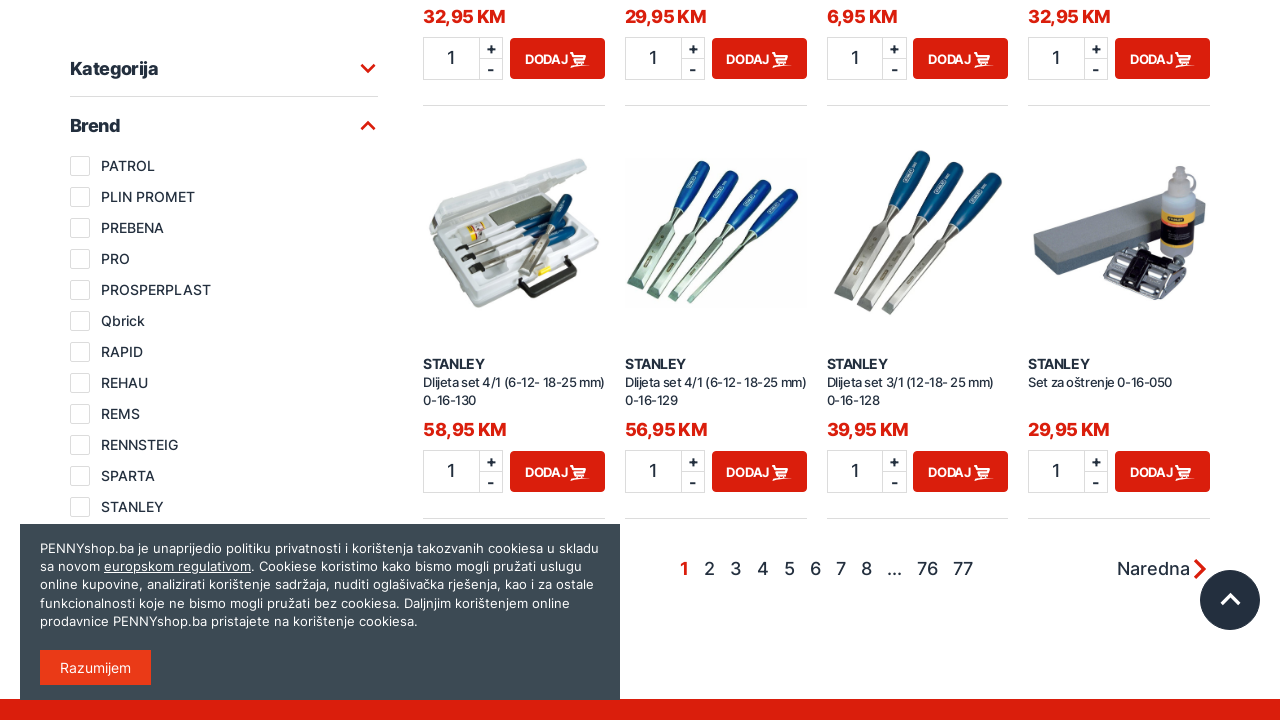

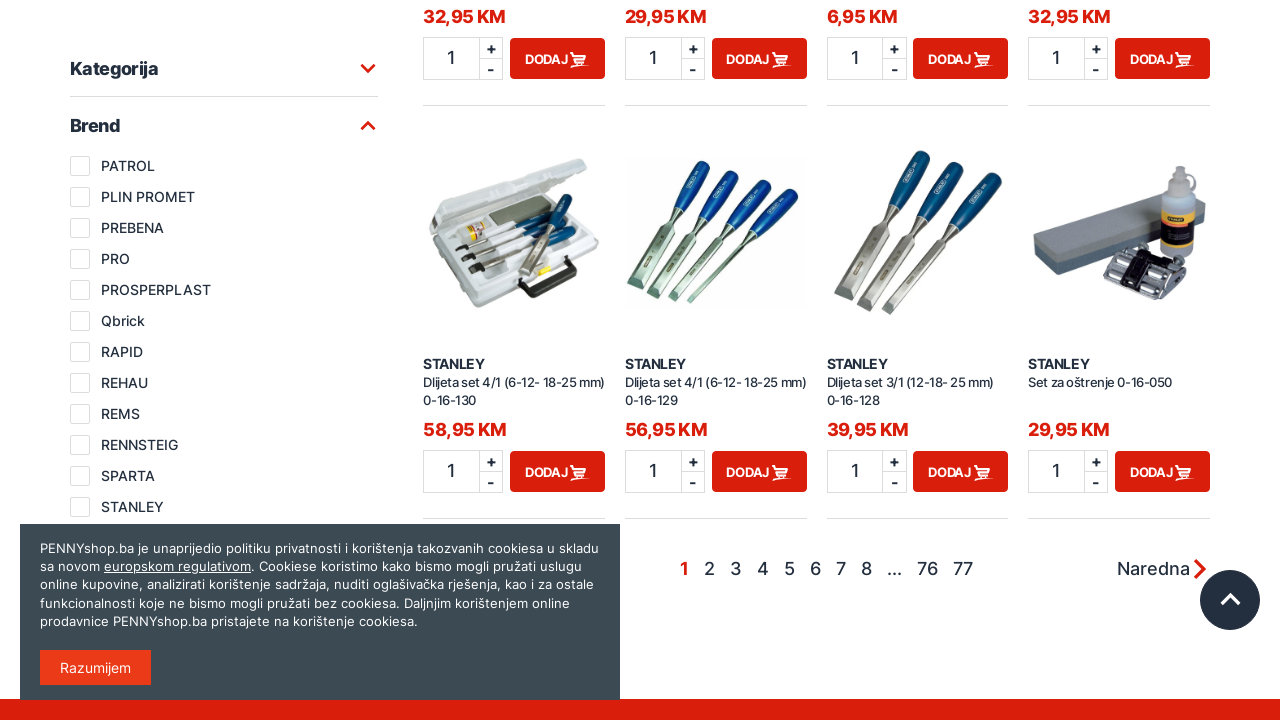